Tests the job application form by filling all fields with valid data (name, age, location, contact details, skills, etc.) and selecting dropdown options before submitting

Starting URL: https://www.pixlogix.com/careers/php-team-lead/

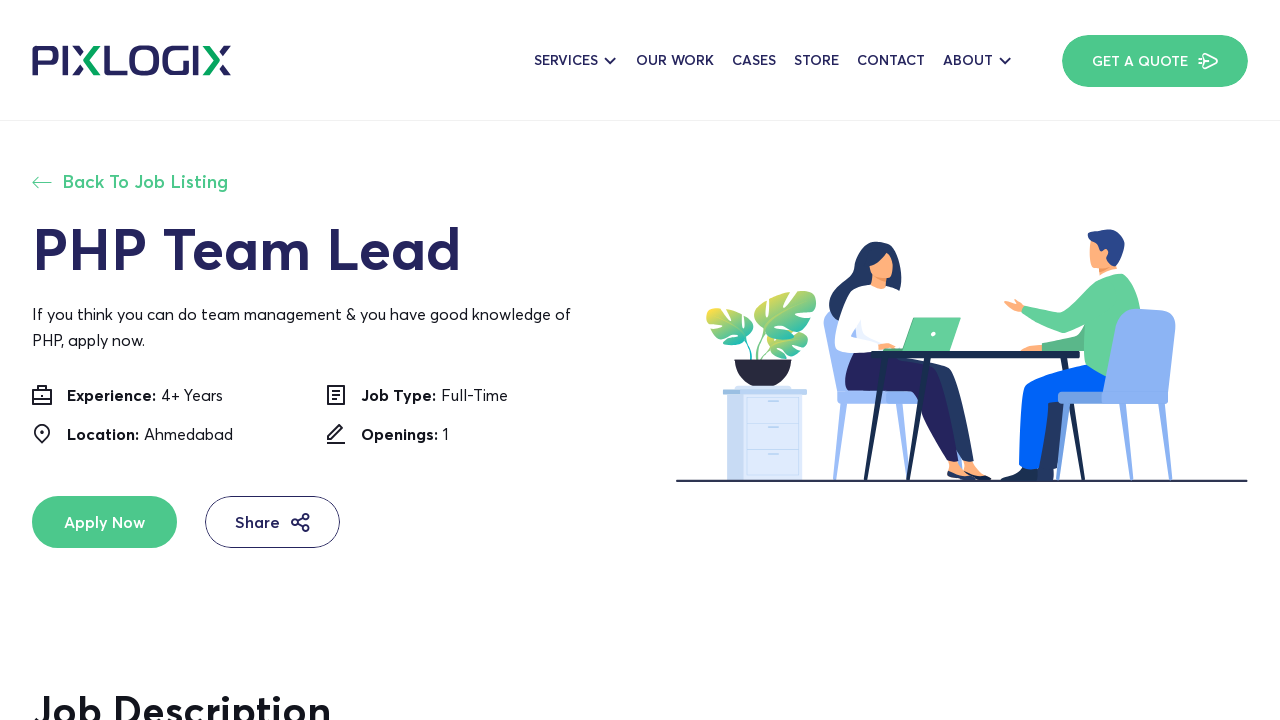

Filled full name field with 'Marcus Johnson' on input[placeholder='Enter Your Full Name']
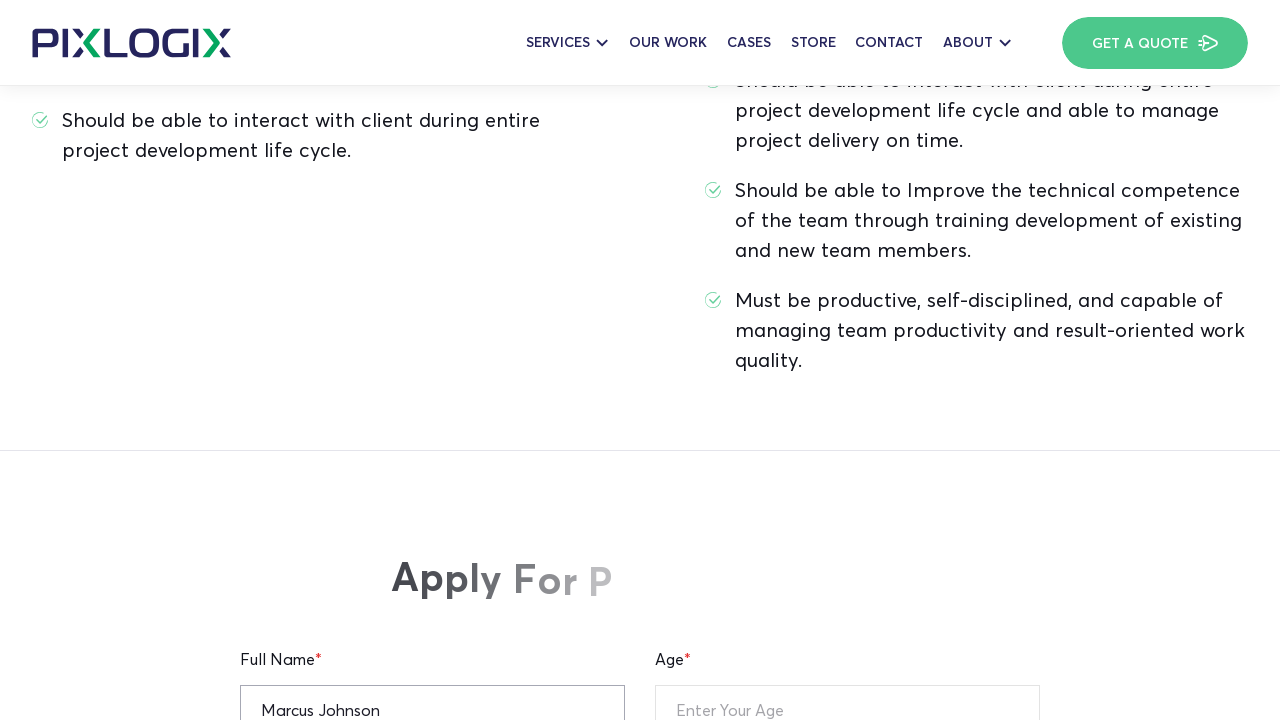

Filled age field with '28' on input[placeholder='Enter Your Age']
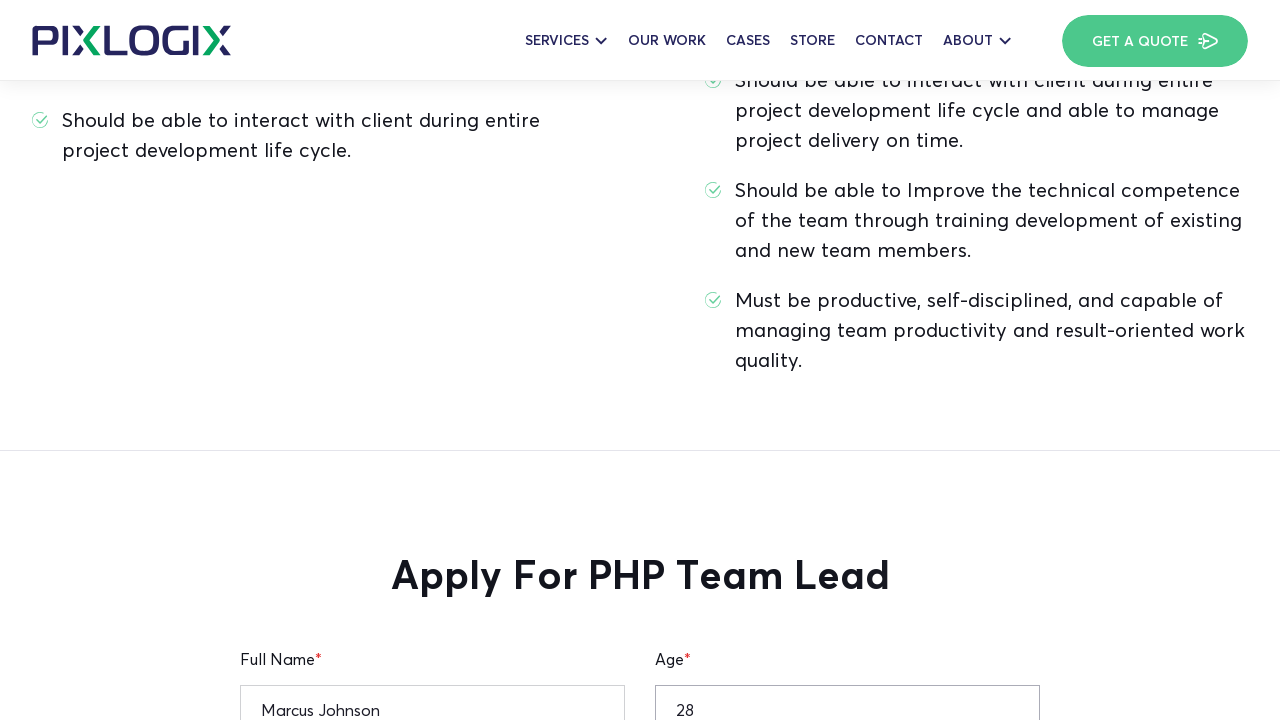

Filled location field with 'San Francisco' on input[placeholder='Enter Your Current Location']
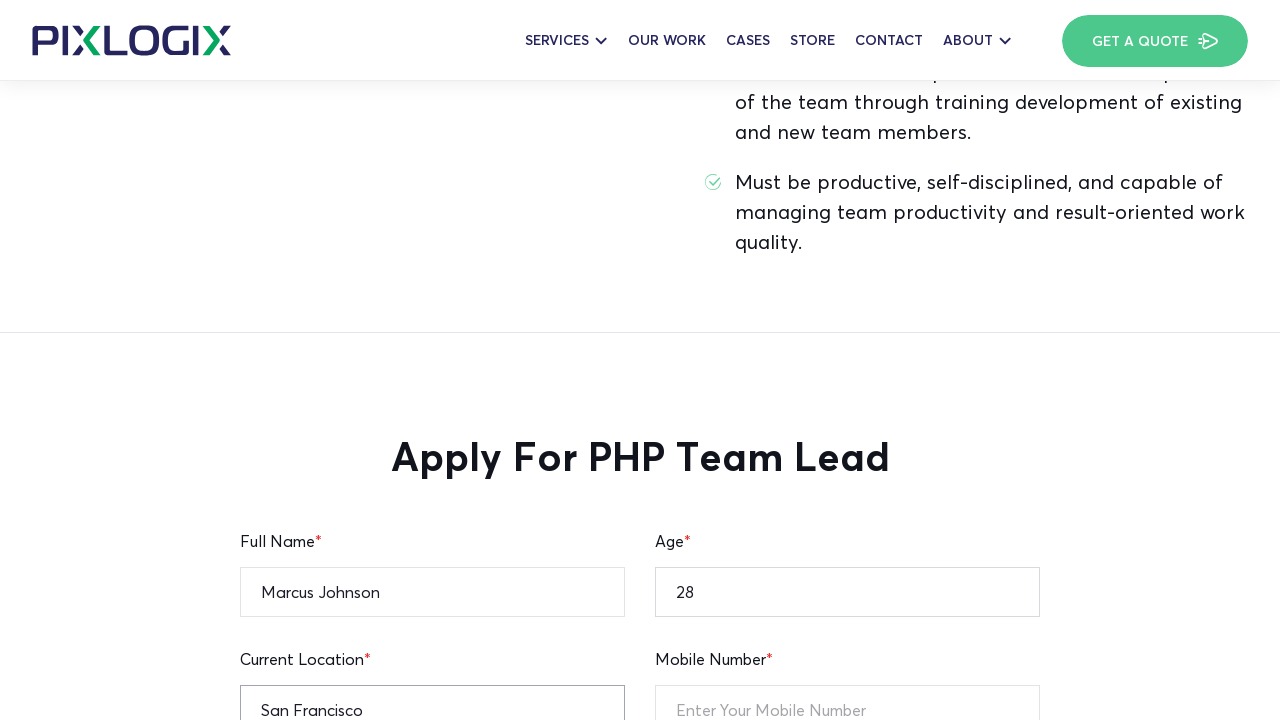

Filled notice period field with '30 days' on input[placeholder='Notice Period']
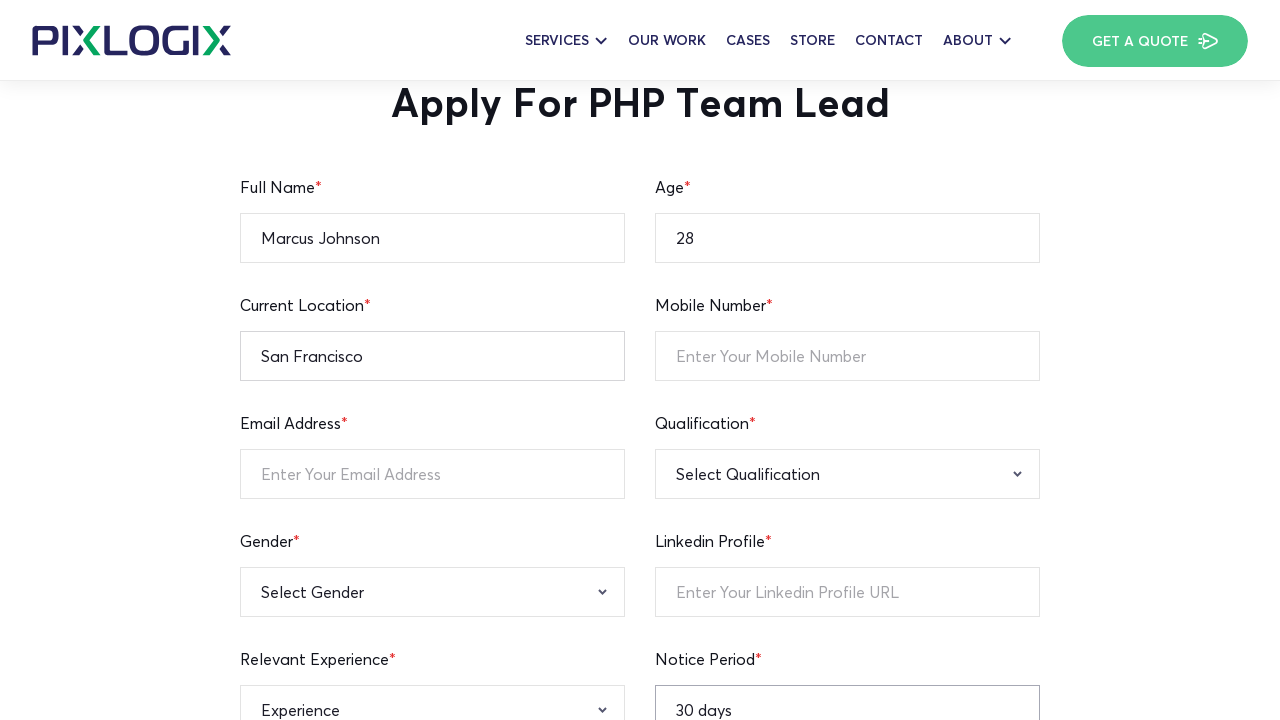

Filled mobile number field with '9876543210' on input[placeholder='Enter Your Mobile Number']
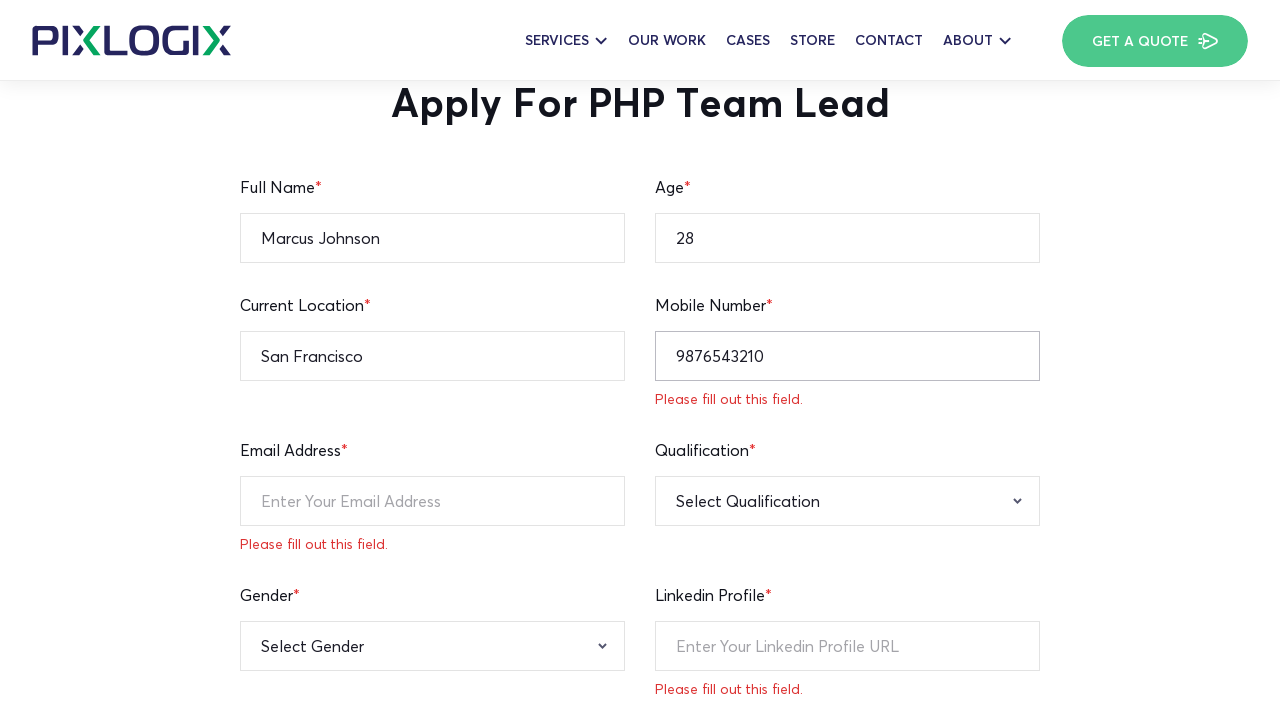

Filled email address field with 'marcus.johnson@example.com' on input[placeholder='Enter Your Email Address']
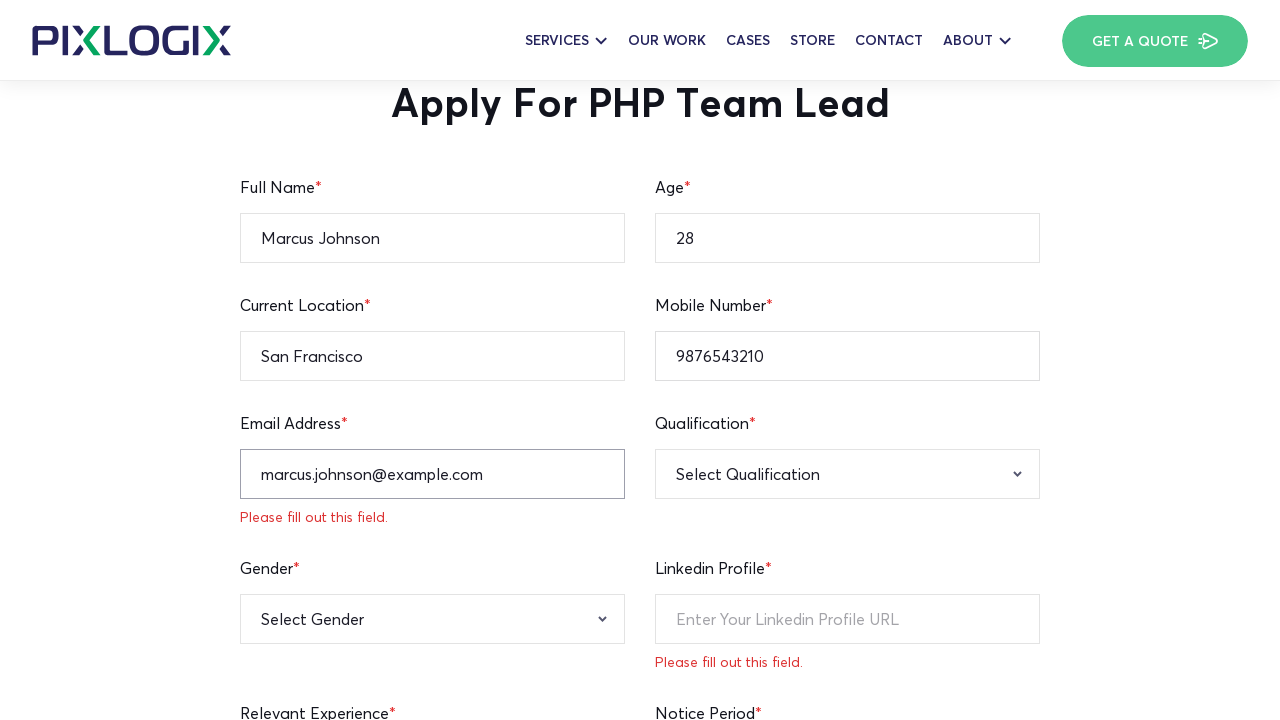

Filled LinkedIn profile URL with 'https://linkedin.com/in/marcusjohnson' on input[placeholder='Enter Your Linkedin Profile URL']
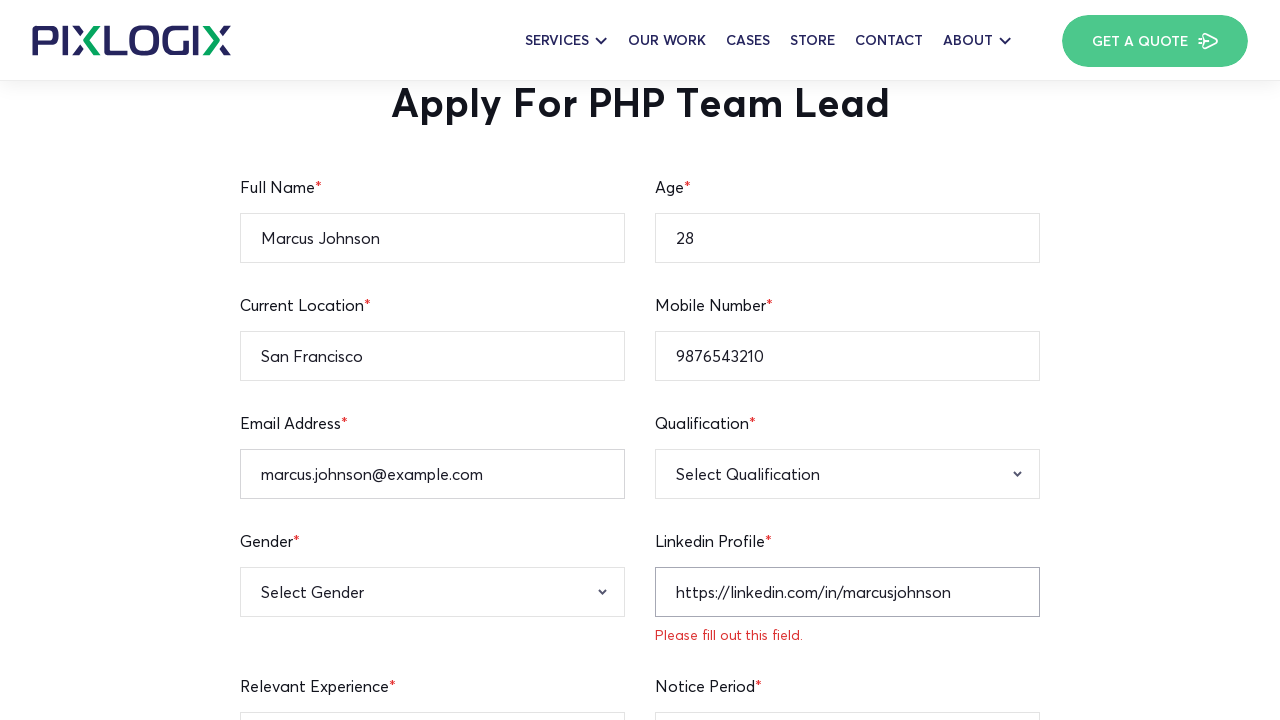

Filled current CTC field with '45k' on input[placeholder='Enter Your Current CTC']
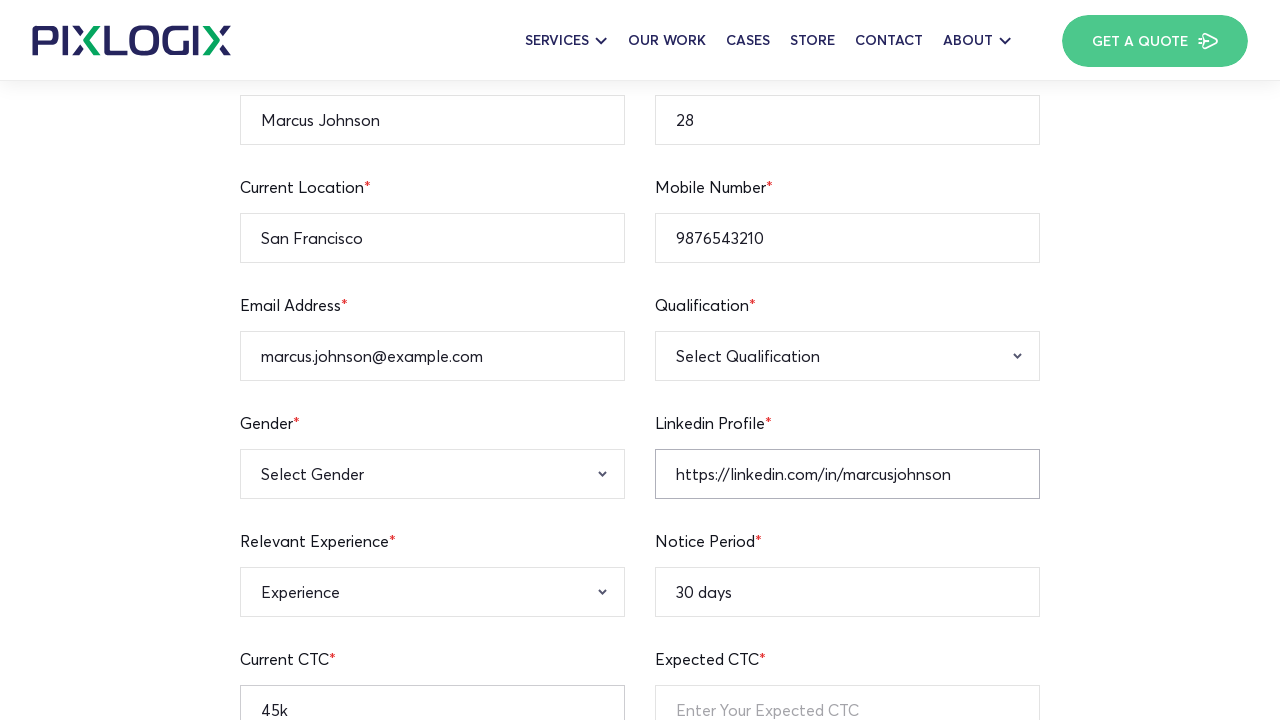

Filled expected CTC field with '55k' on input[placeholder='Enter Your Expected CTC']
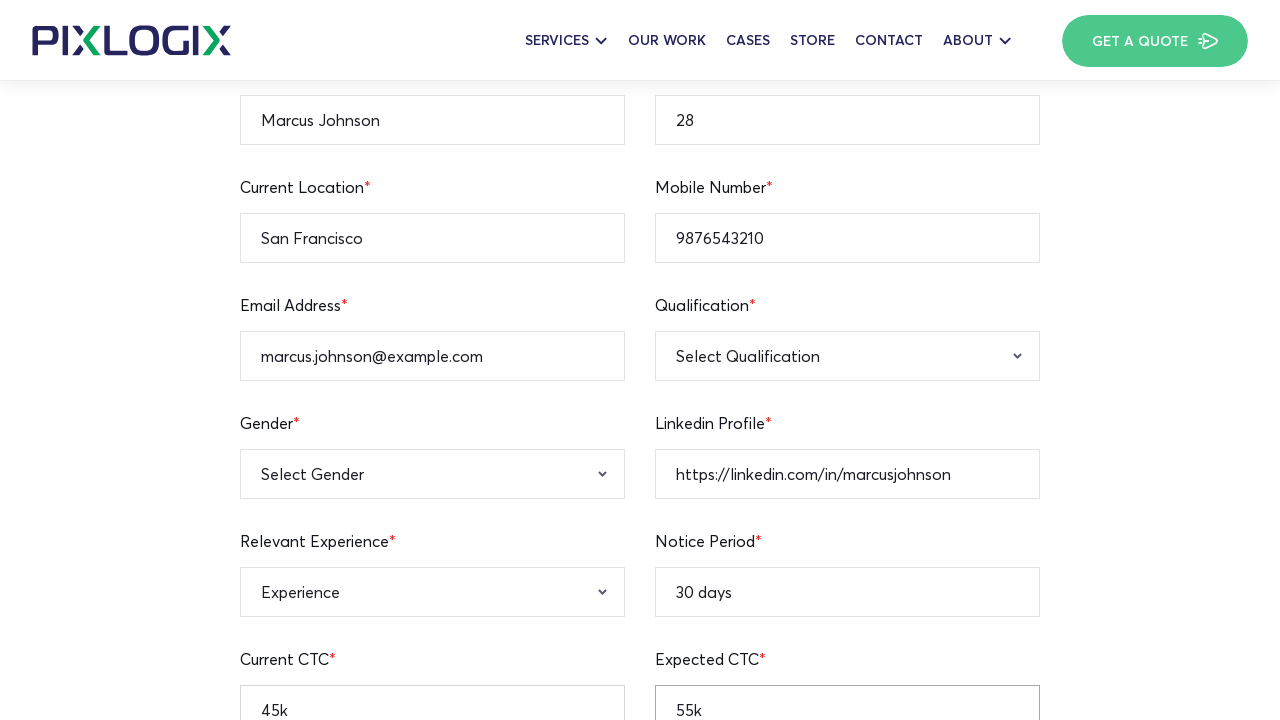

Filled skills field with 'Python, JavaScript, Selenium, Playwright' on textarea[placeholder='Enter Your Skills']
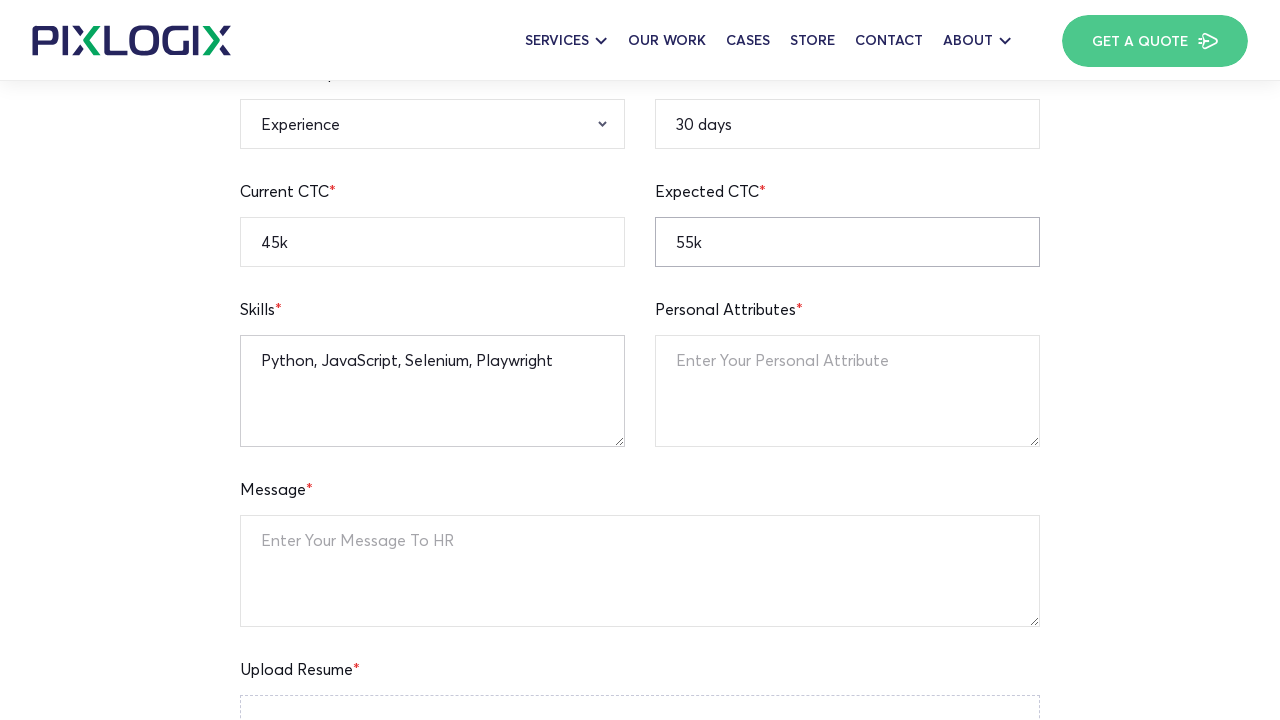

Filled personal attribute field with 'Detail-oriented and team player' on textarea[placeholder='Enter Your Personal Attribute']
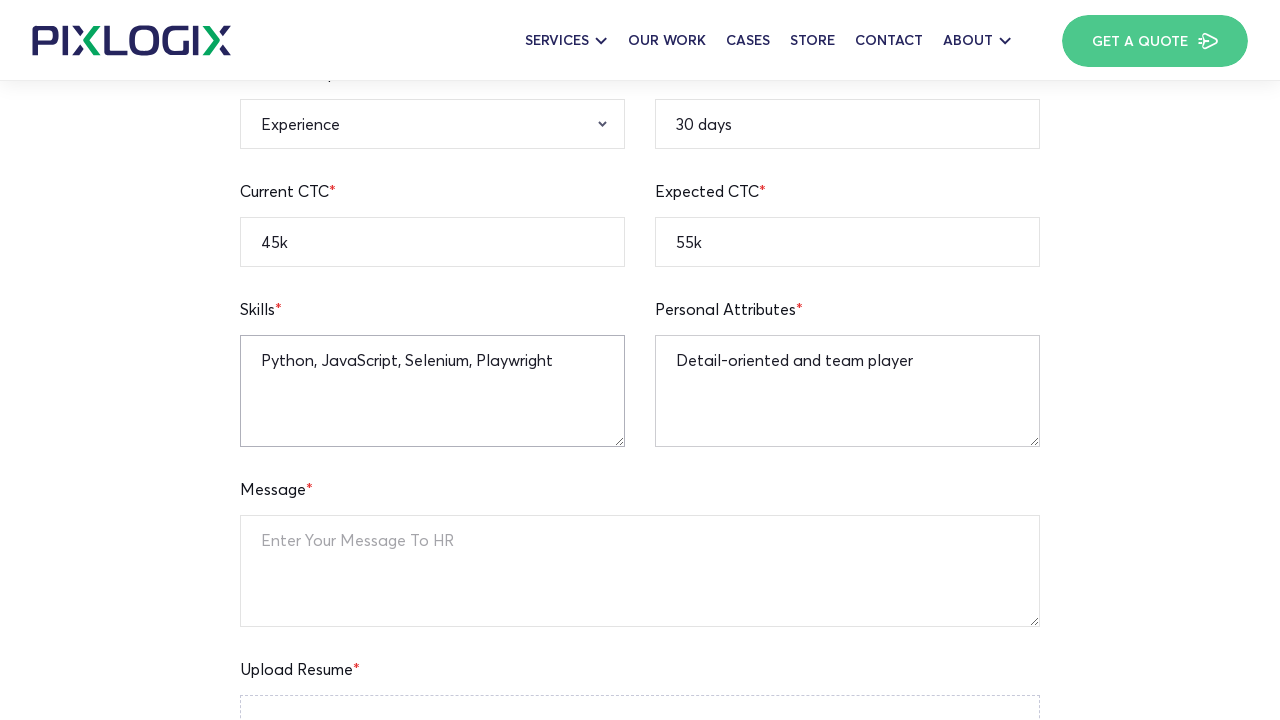

Filled message to HR field with 'Interested in joining your team' on textarea[placeholder='Enter Your Message To HR']
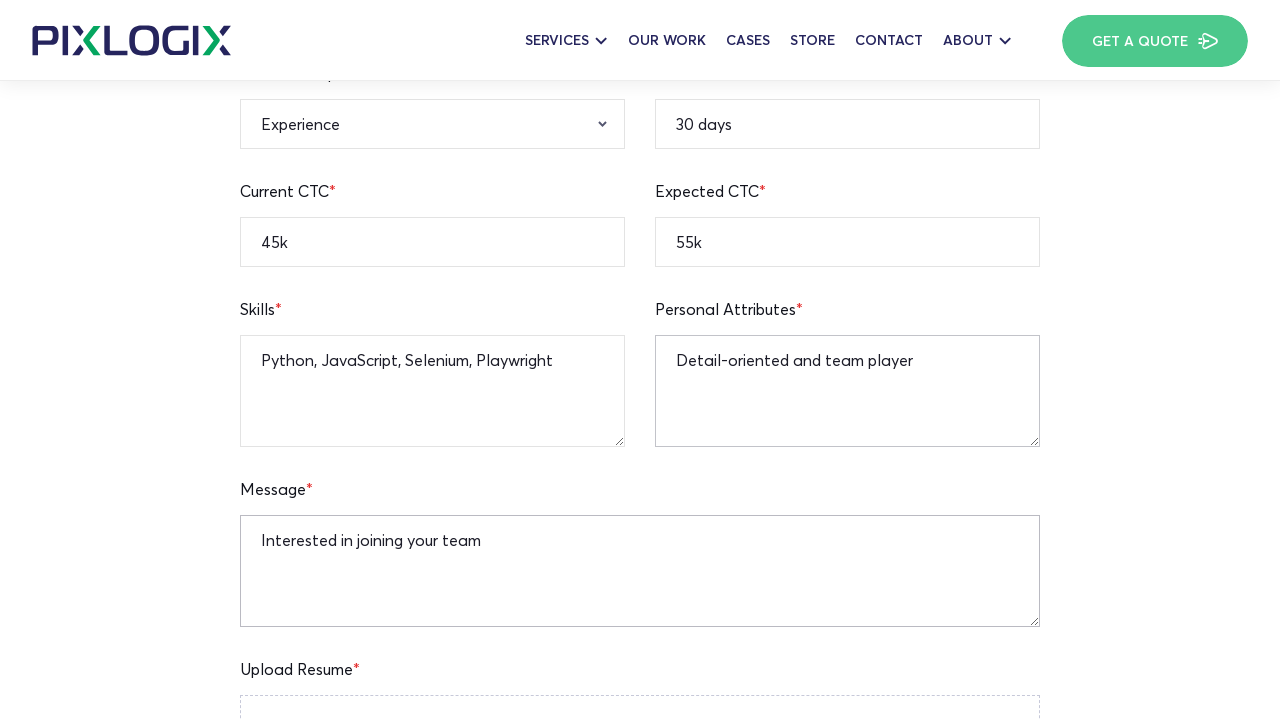

Selected qualification dropdown option 'B.A' on select[name='qualification-menu']
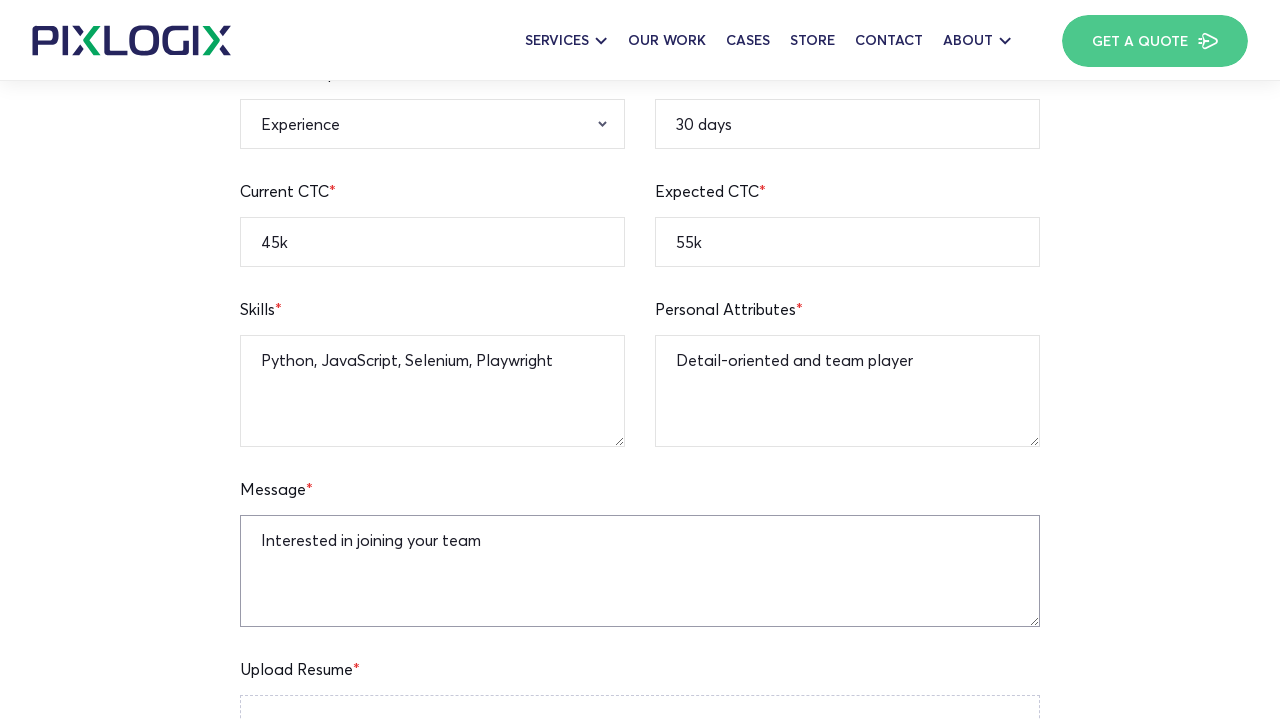

Selected gender dropdown option 'Male' on select[name='gender']
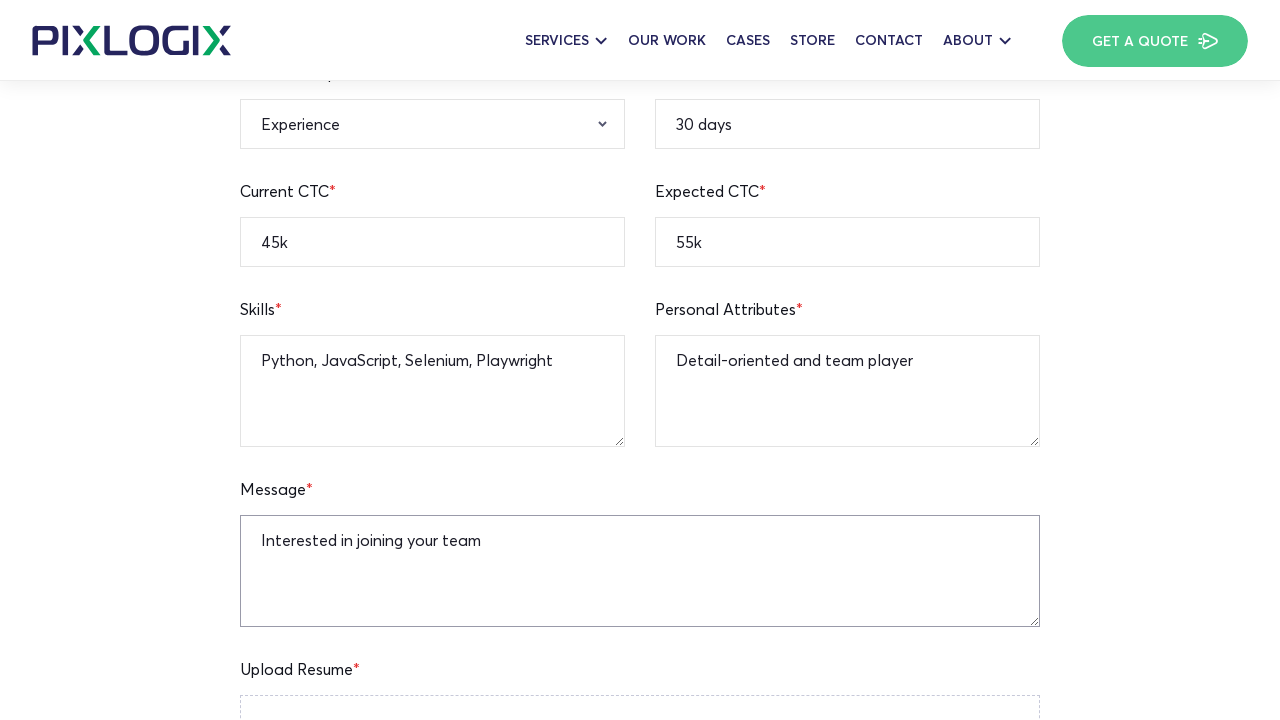

Selected experience dropdown option 'Fresher' on select[name='experience']
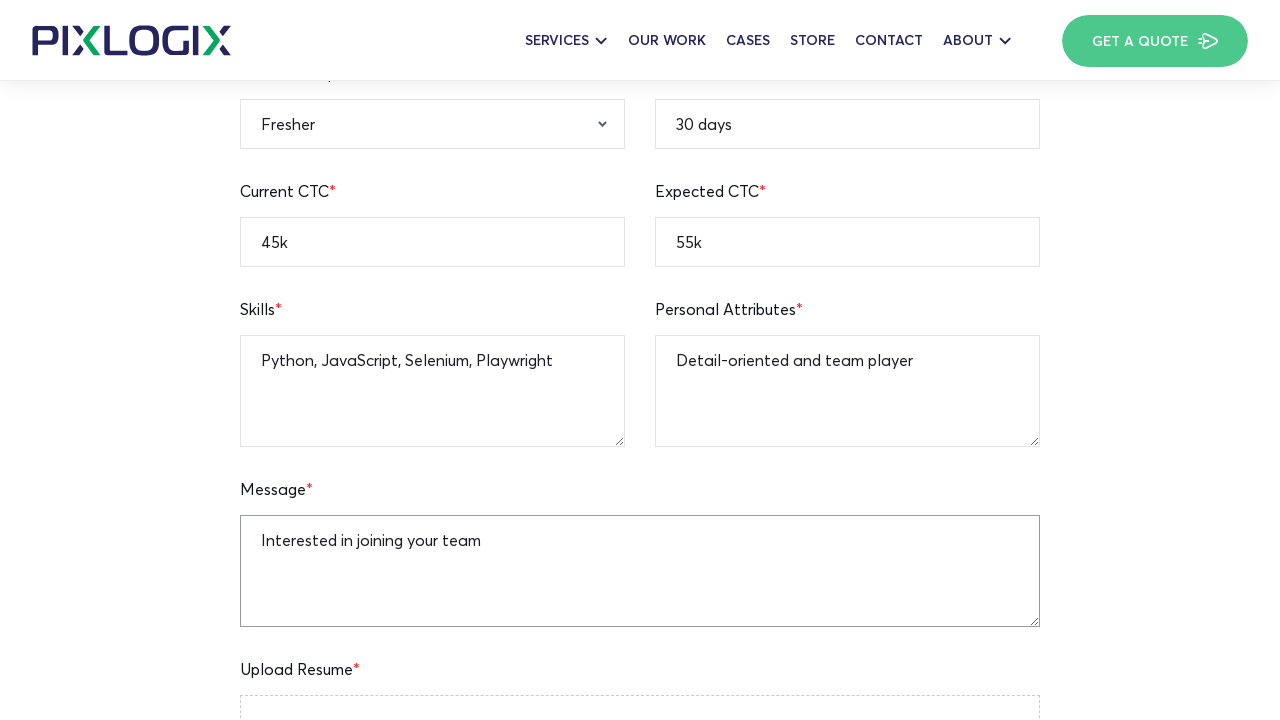

Clicked Apply Now button to submit job application form at (640, 361) on xpath=//button[normalize-space()='Apply Now']
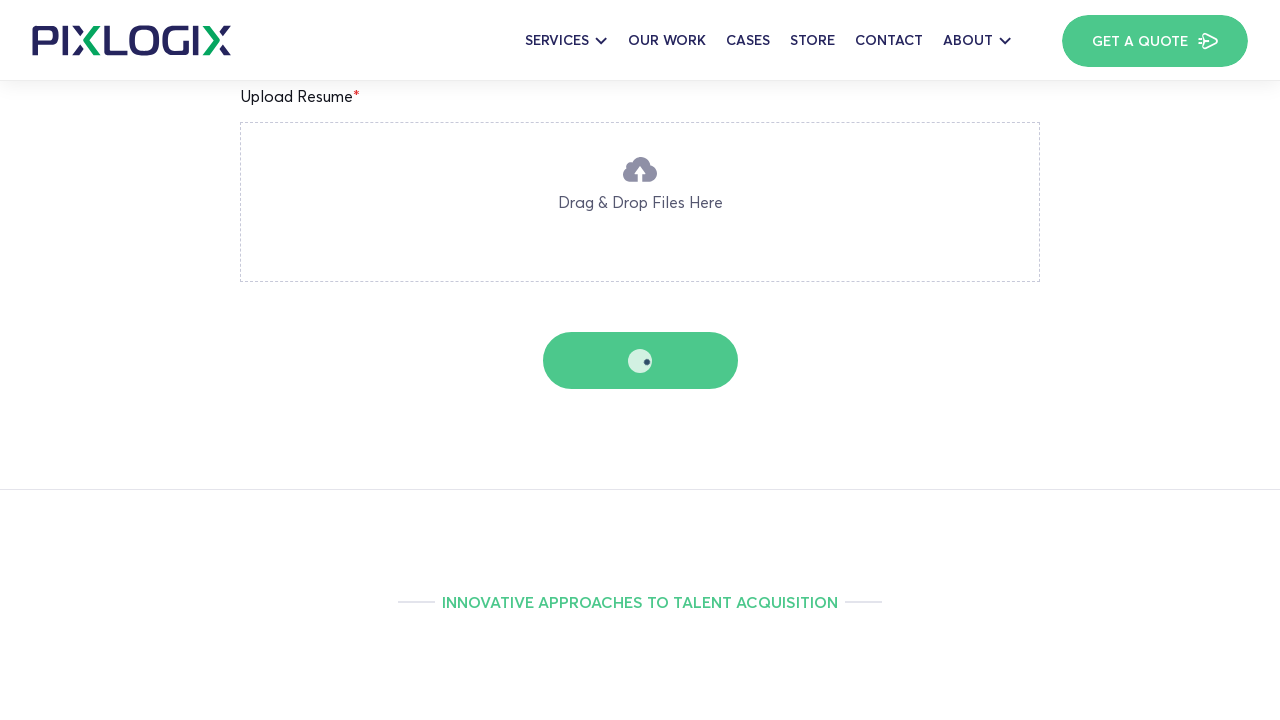

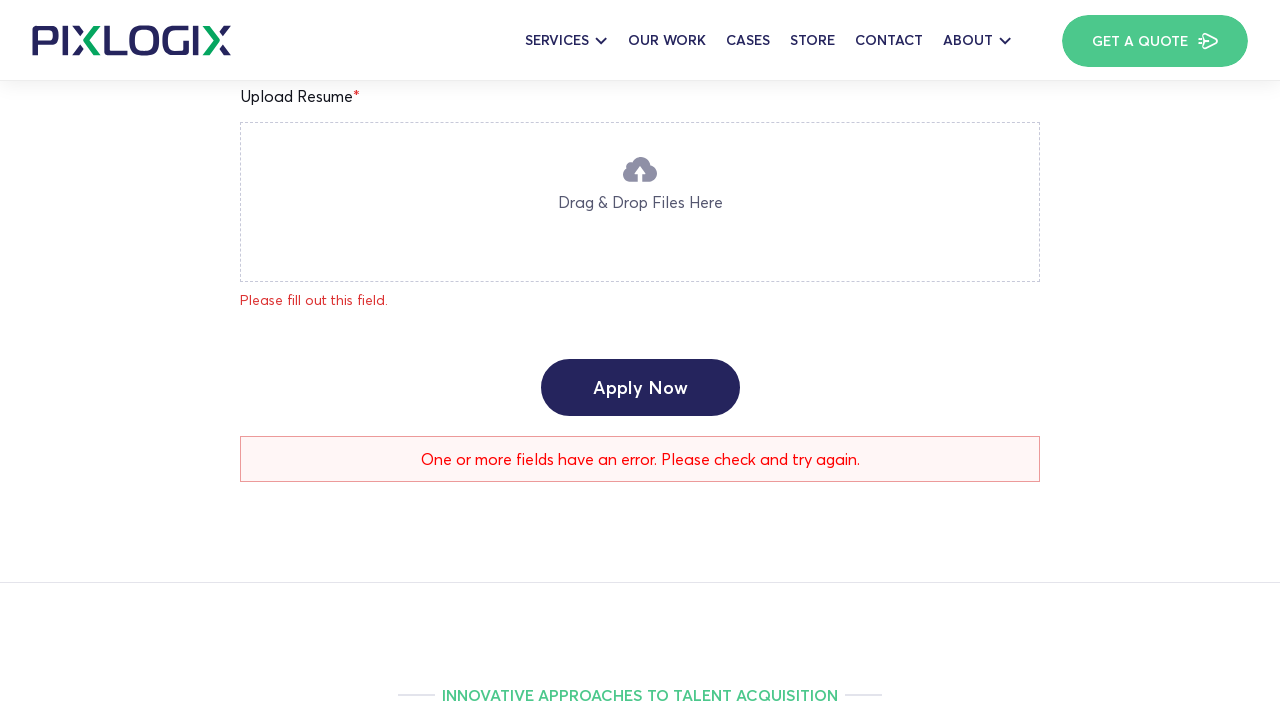